Tests the show/hide textbox functionality by clicking the hide button and verifying the display state of the textbox element

Starting URL: https://rahulshettyacademy.com/AutomationPractice/

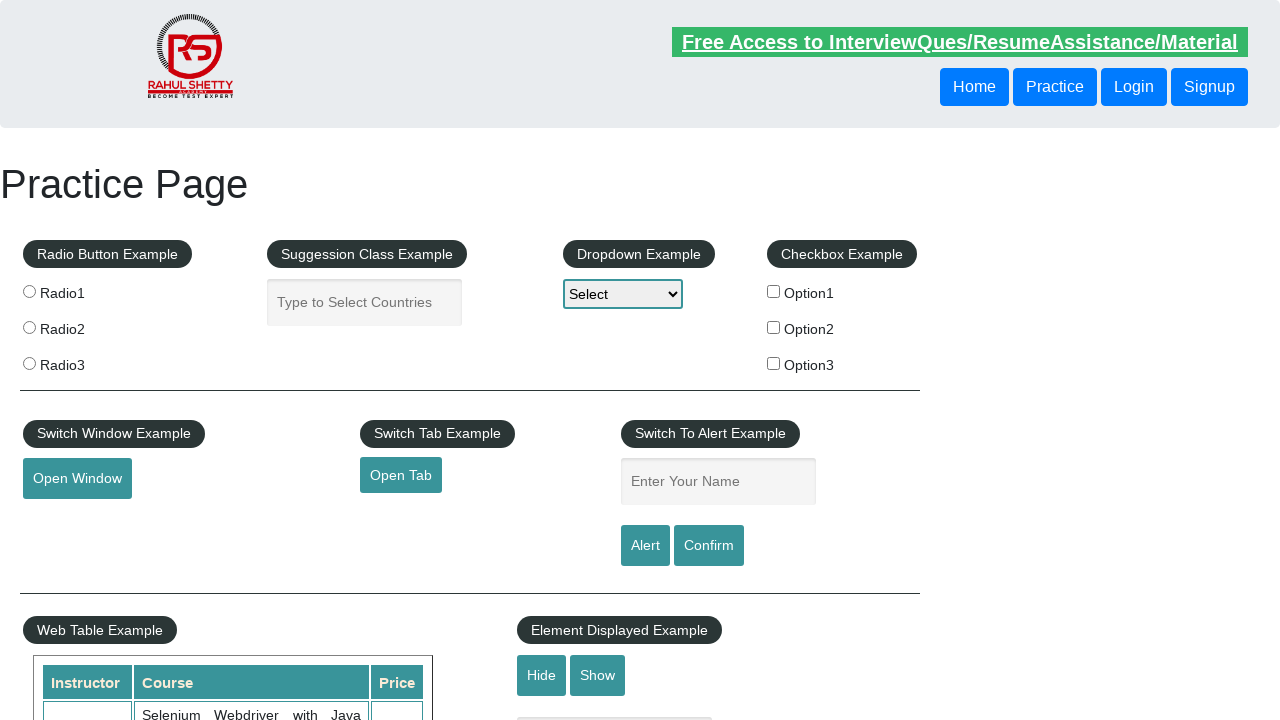

Clicked the hide textbox button at (542, 675) on input#hide-textbox
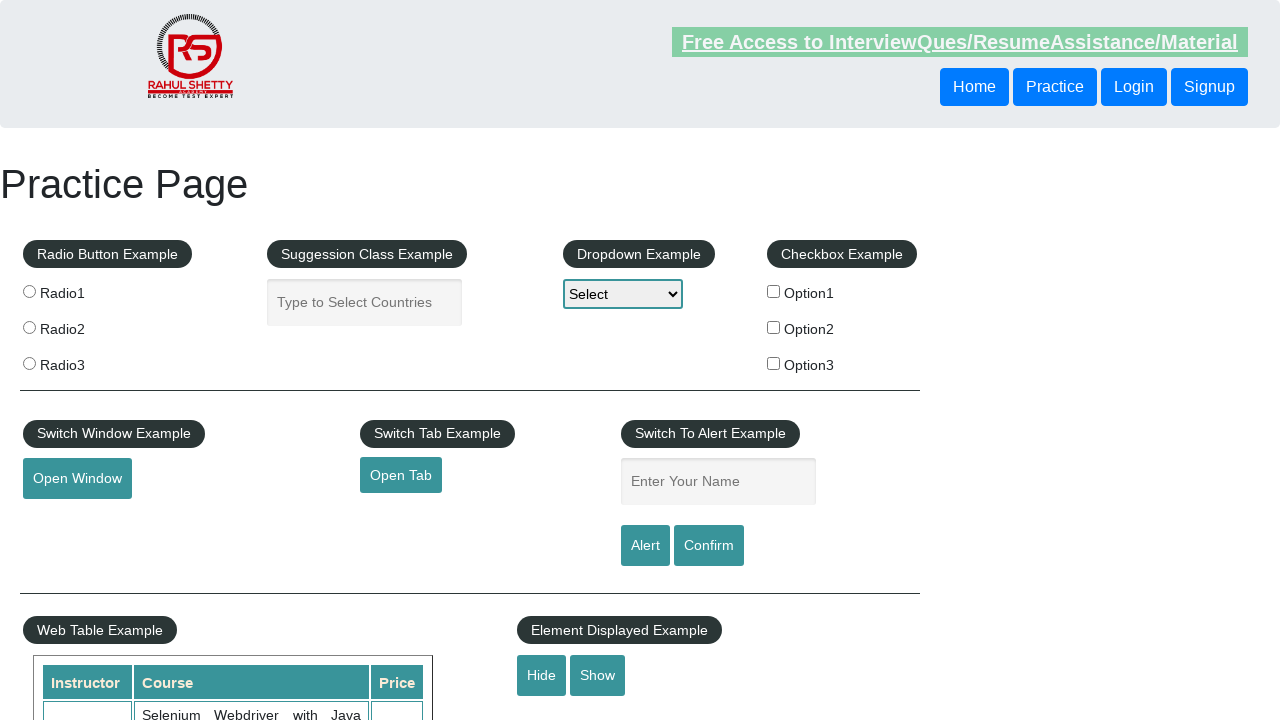

Waited 1 second for hide action to complete
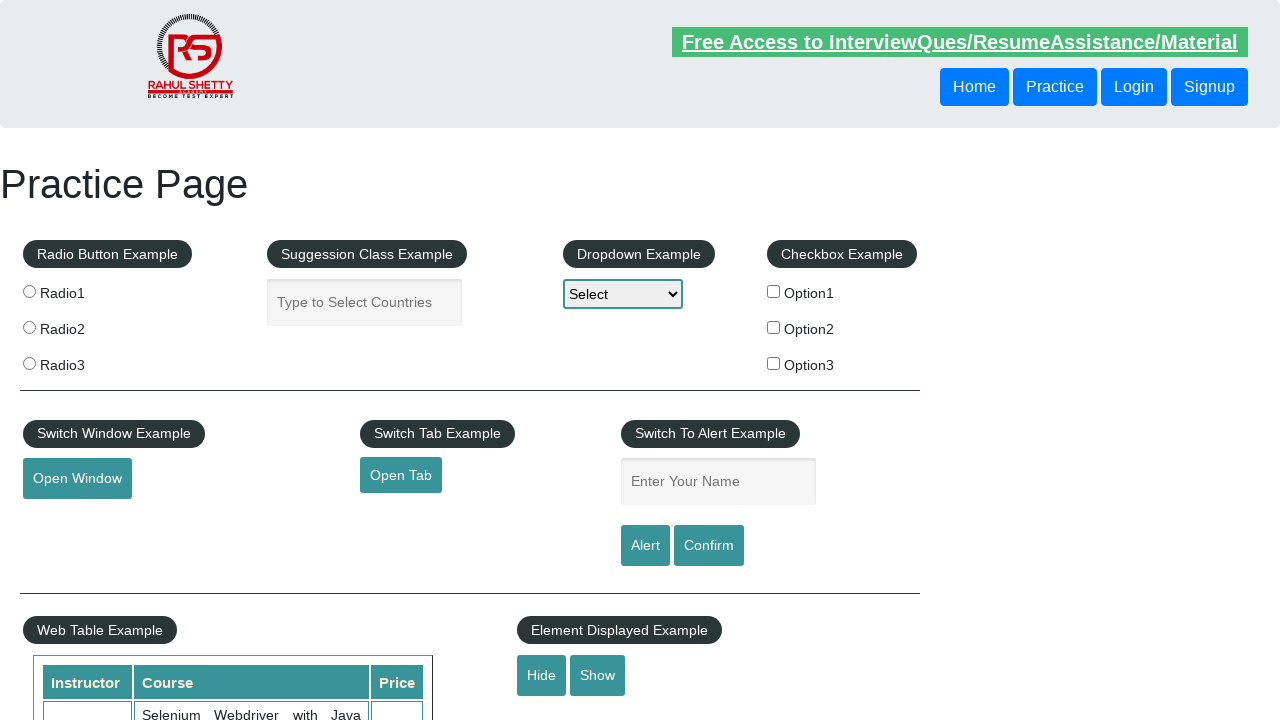

Located the textbox element
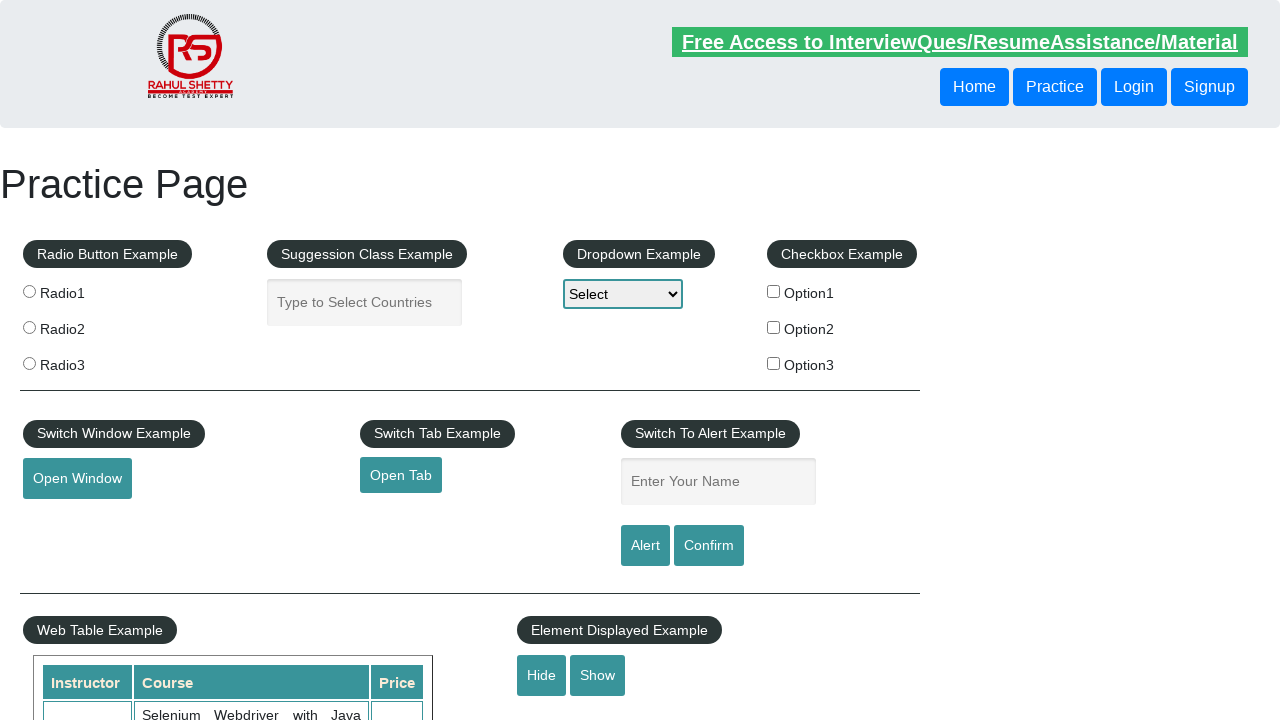

Checked textbox visibility state
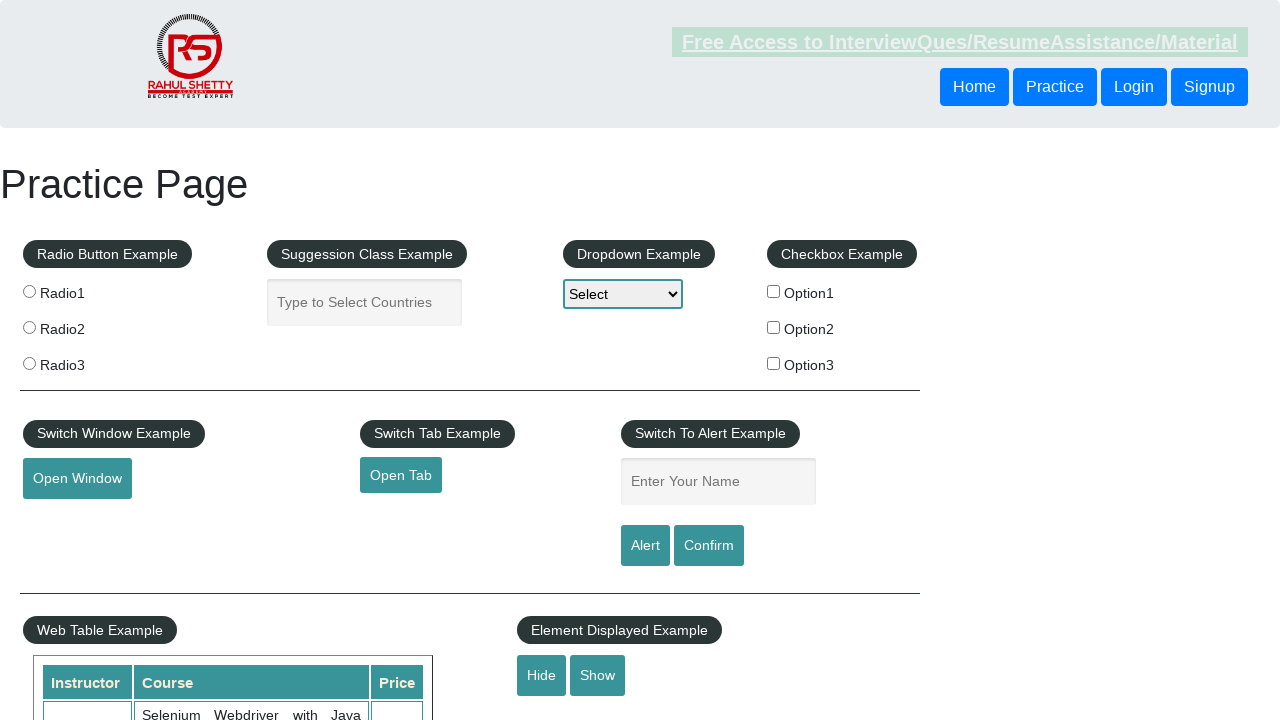

Textbox visibility result: False
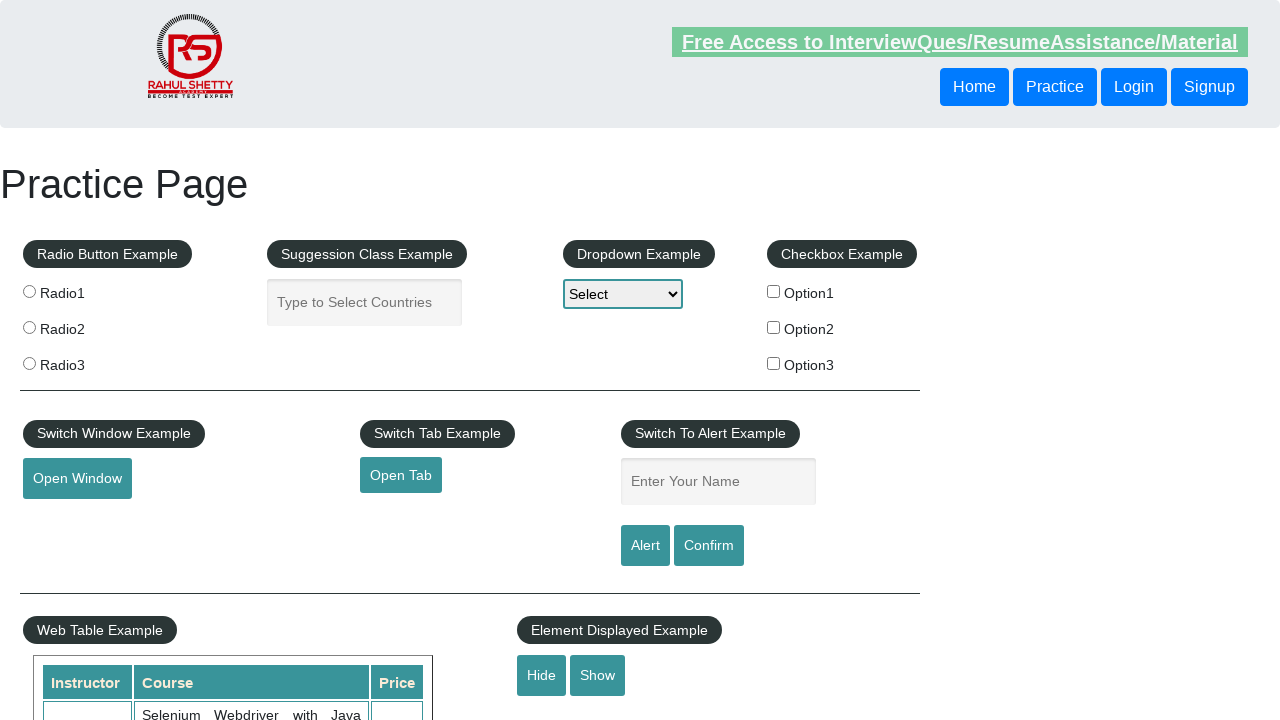

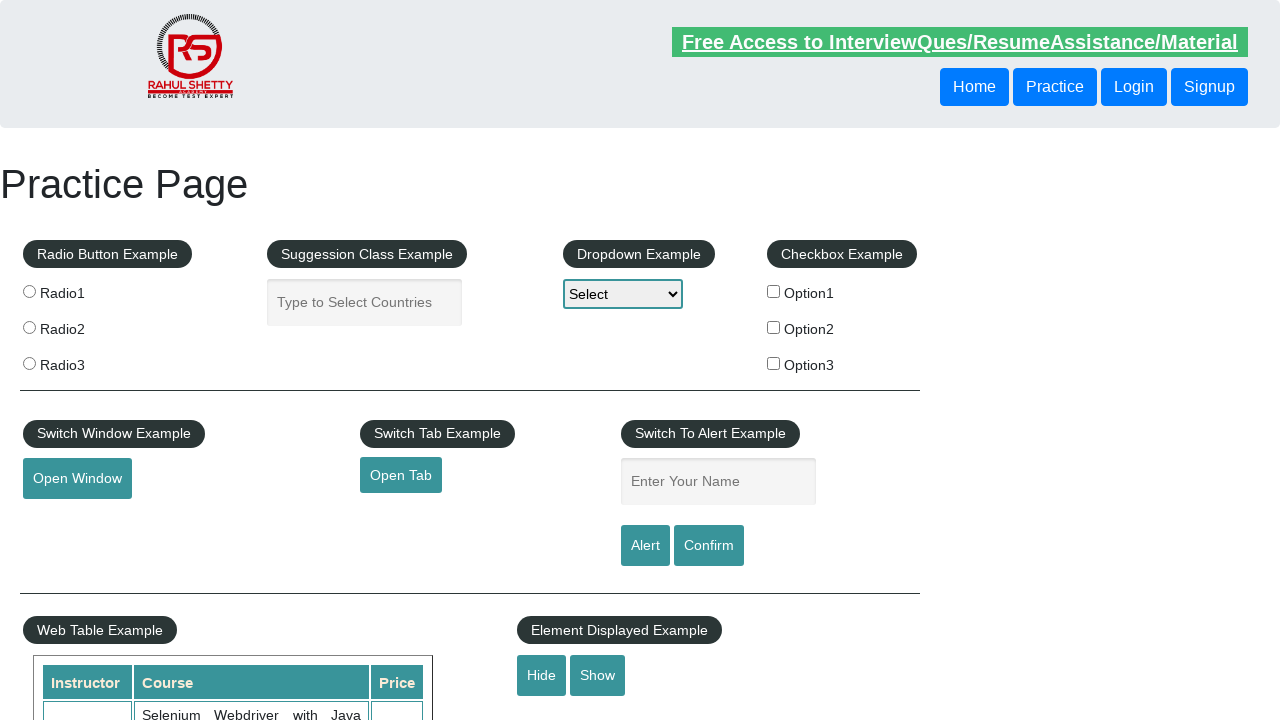